Launches a browser, maximizes the window, and navigates to the Leaftaps OpenTaps application main page to verify the page loads successfully.

Starting URL: http://leaftaps.com/opentaps/control/main

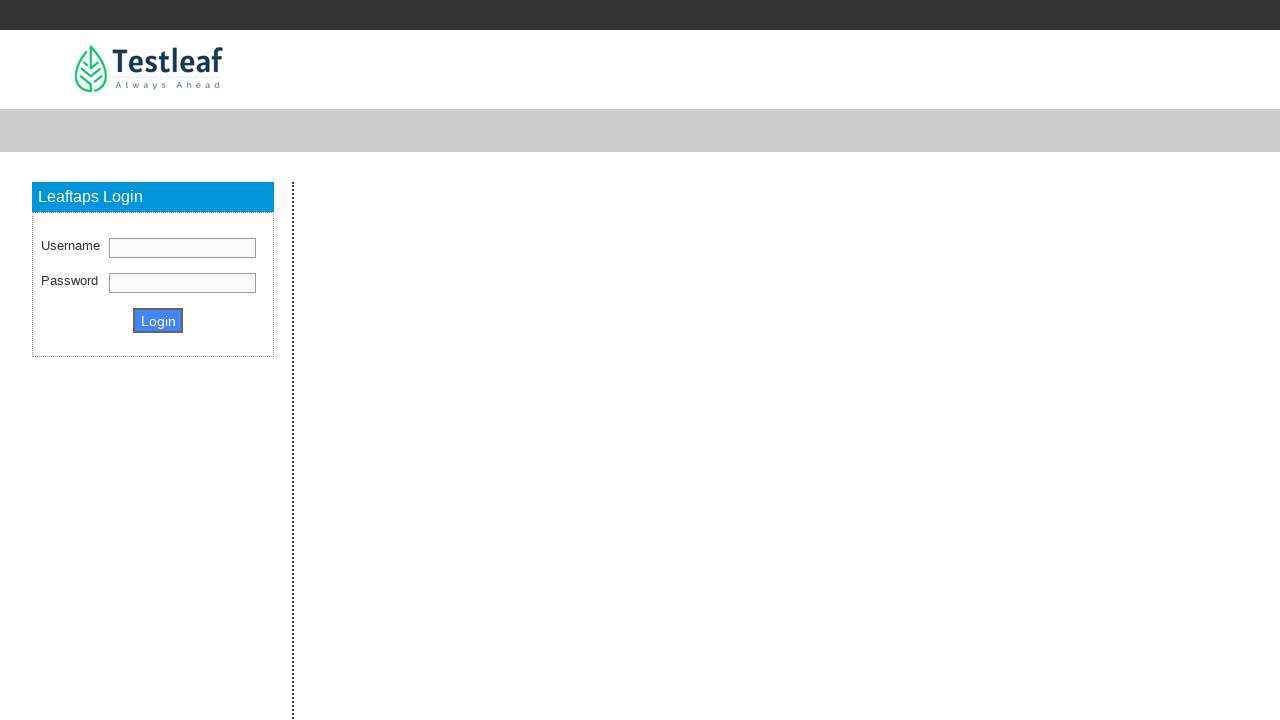

Set viewport size to 1920x1080 to maximize window
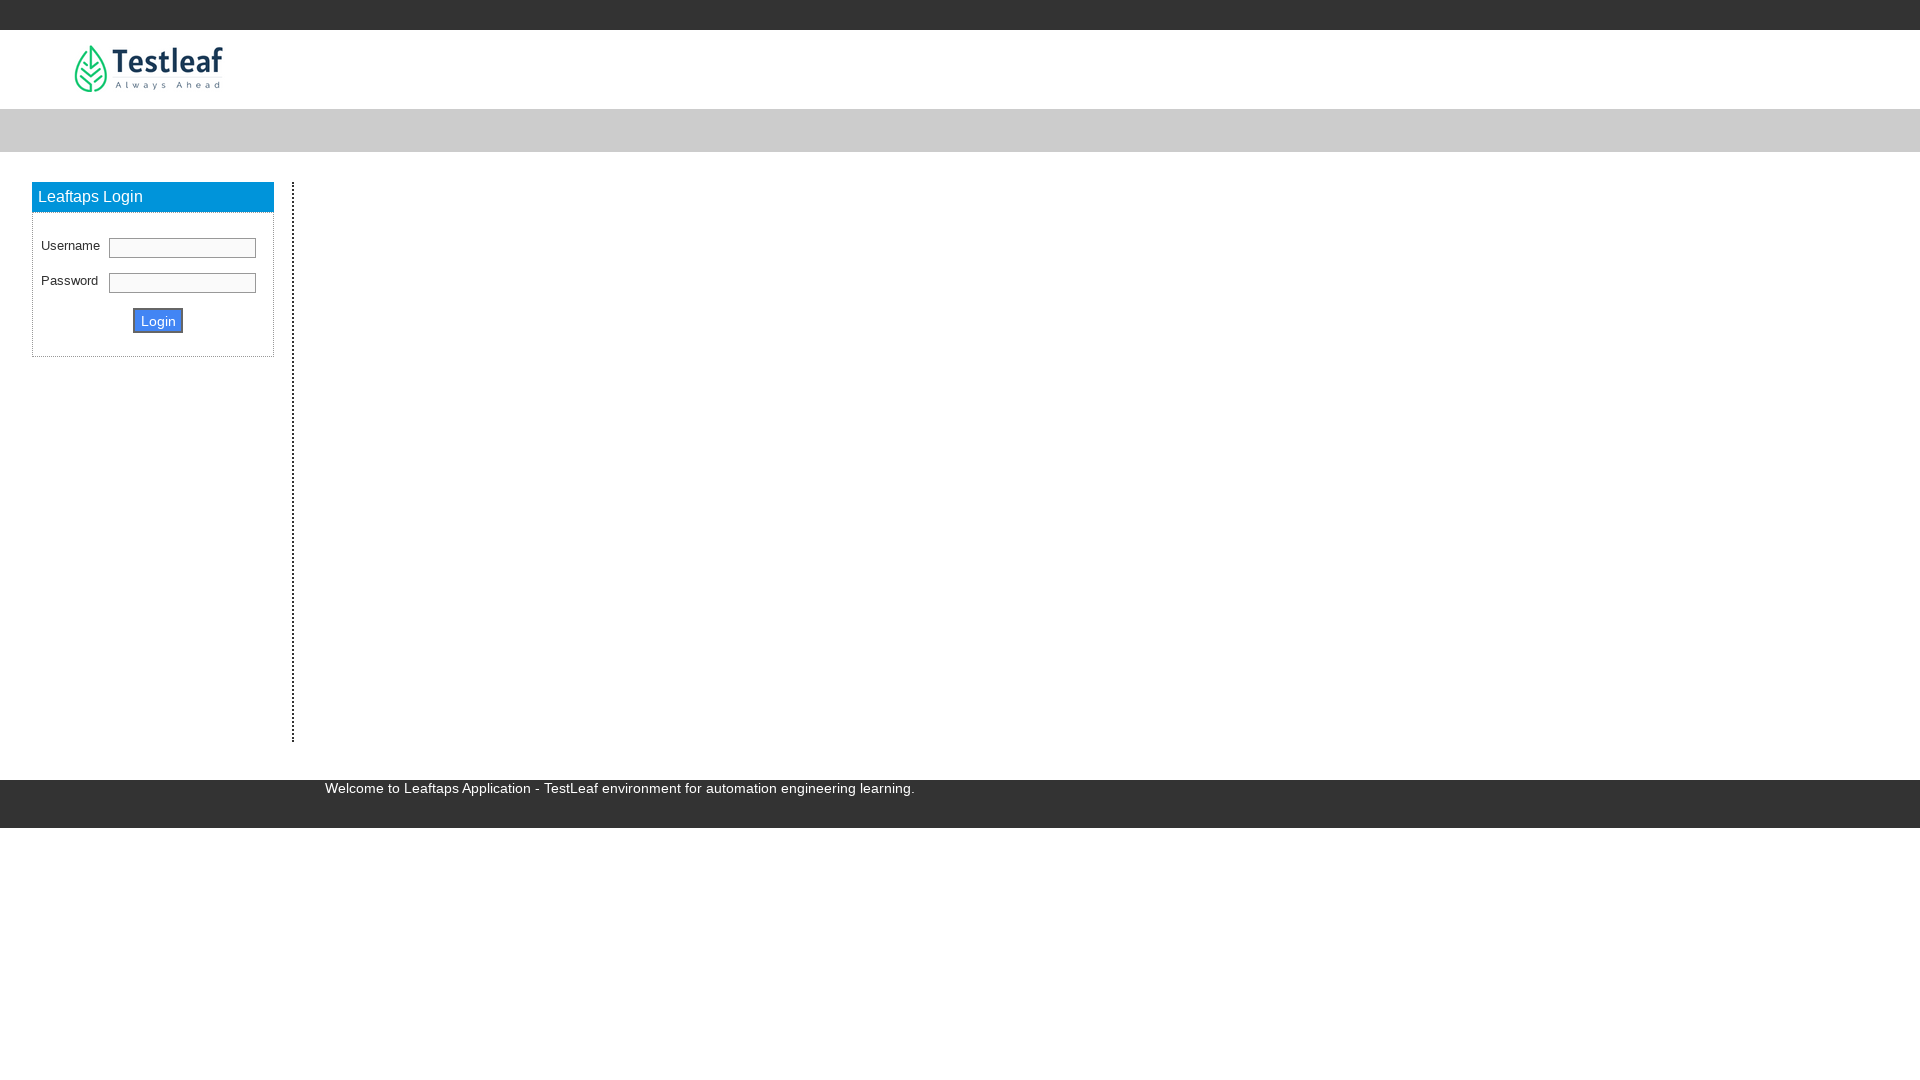

Navigated to Leaftaps OpenTaps application main page
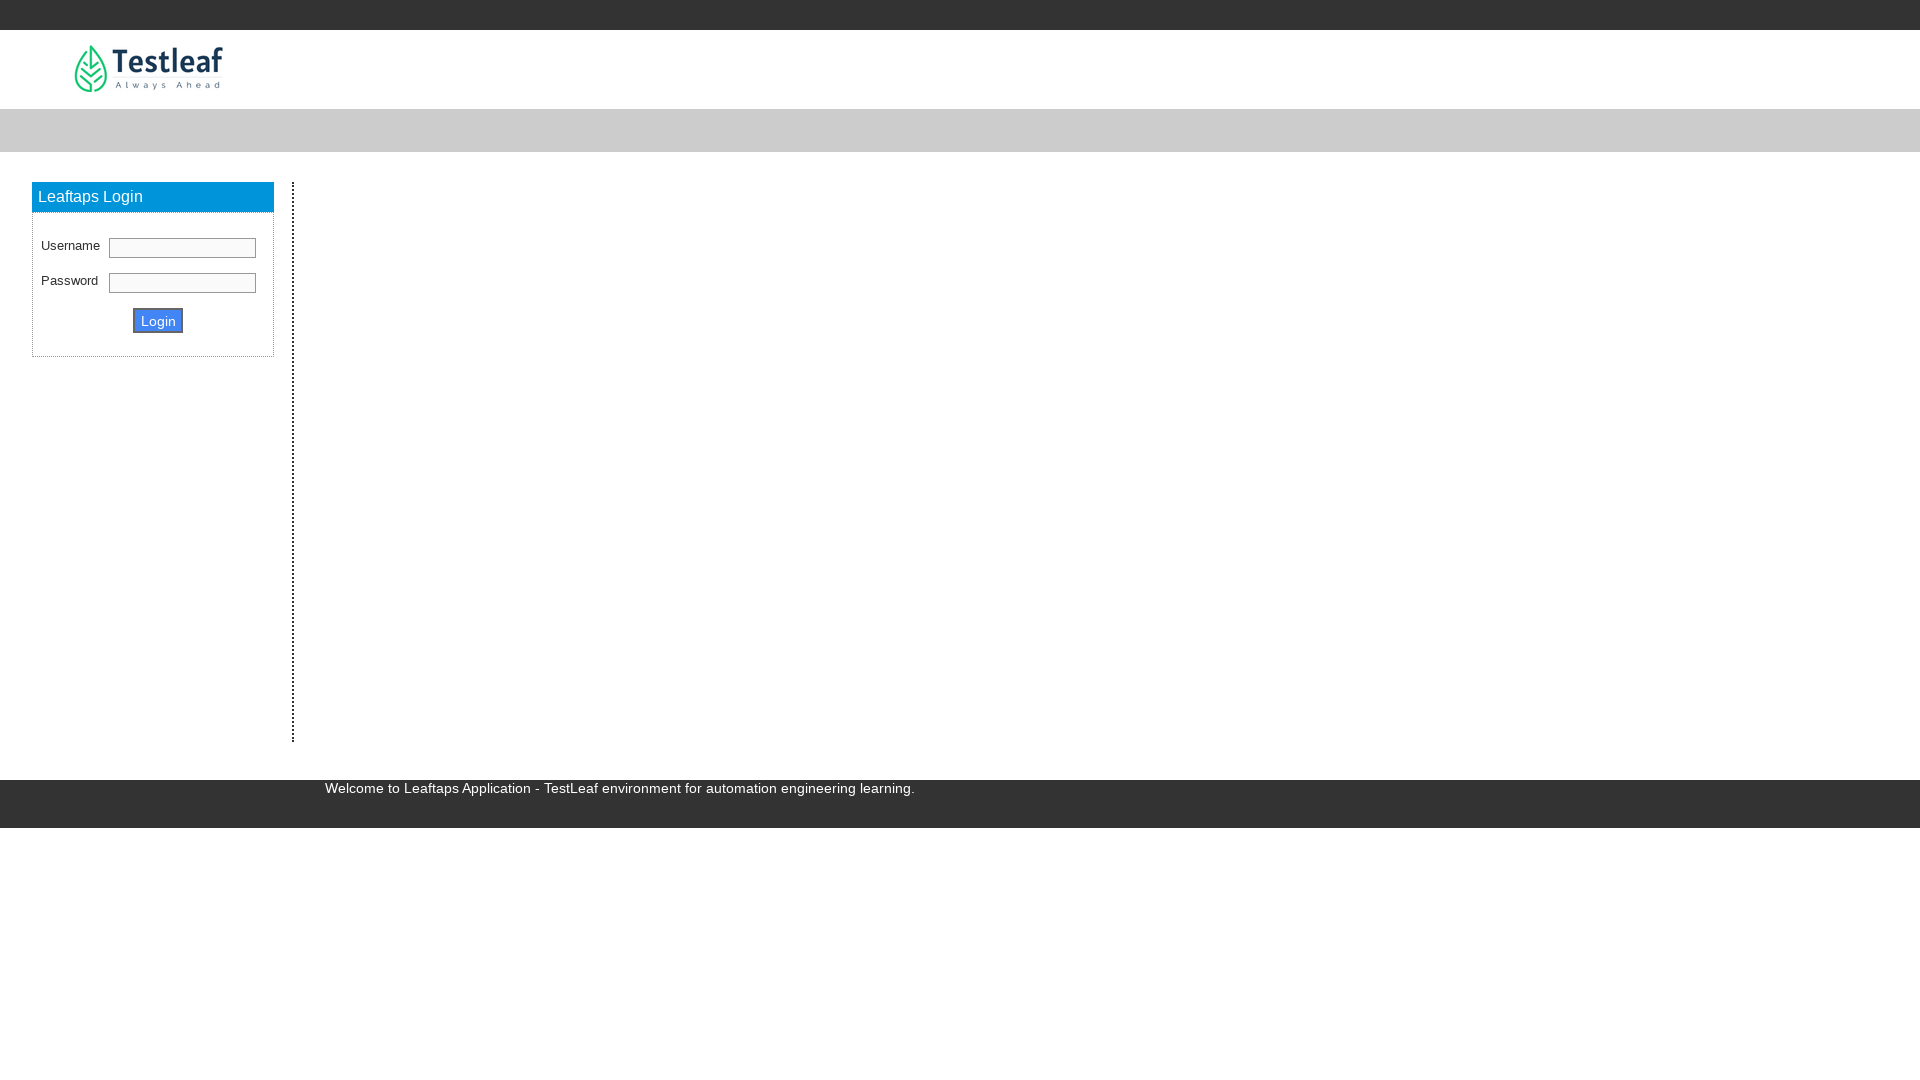

Page loaded successfully - DOM content ready
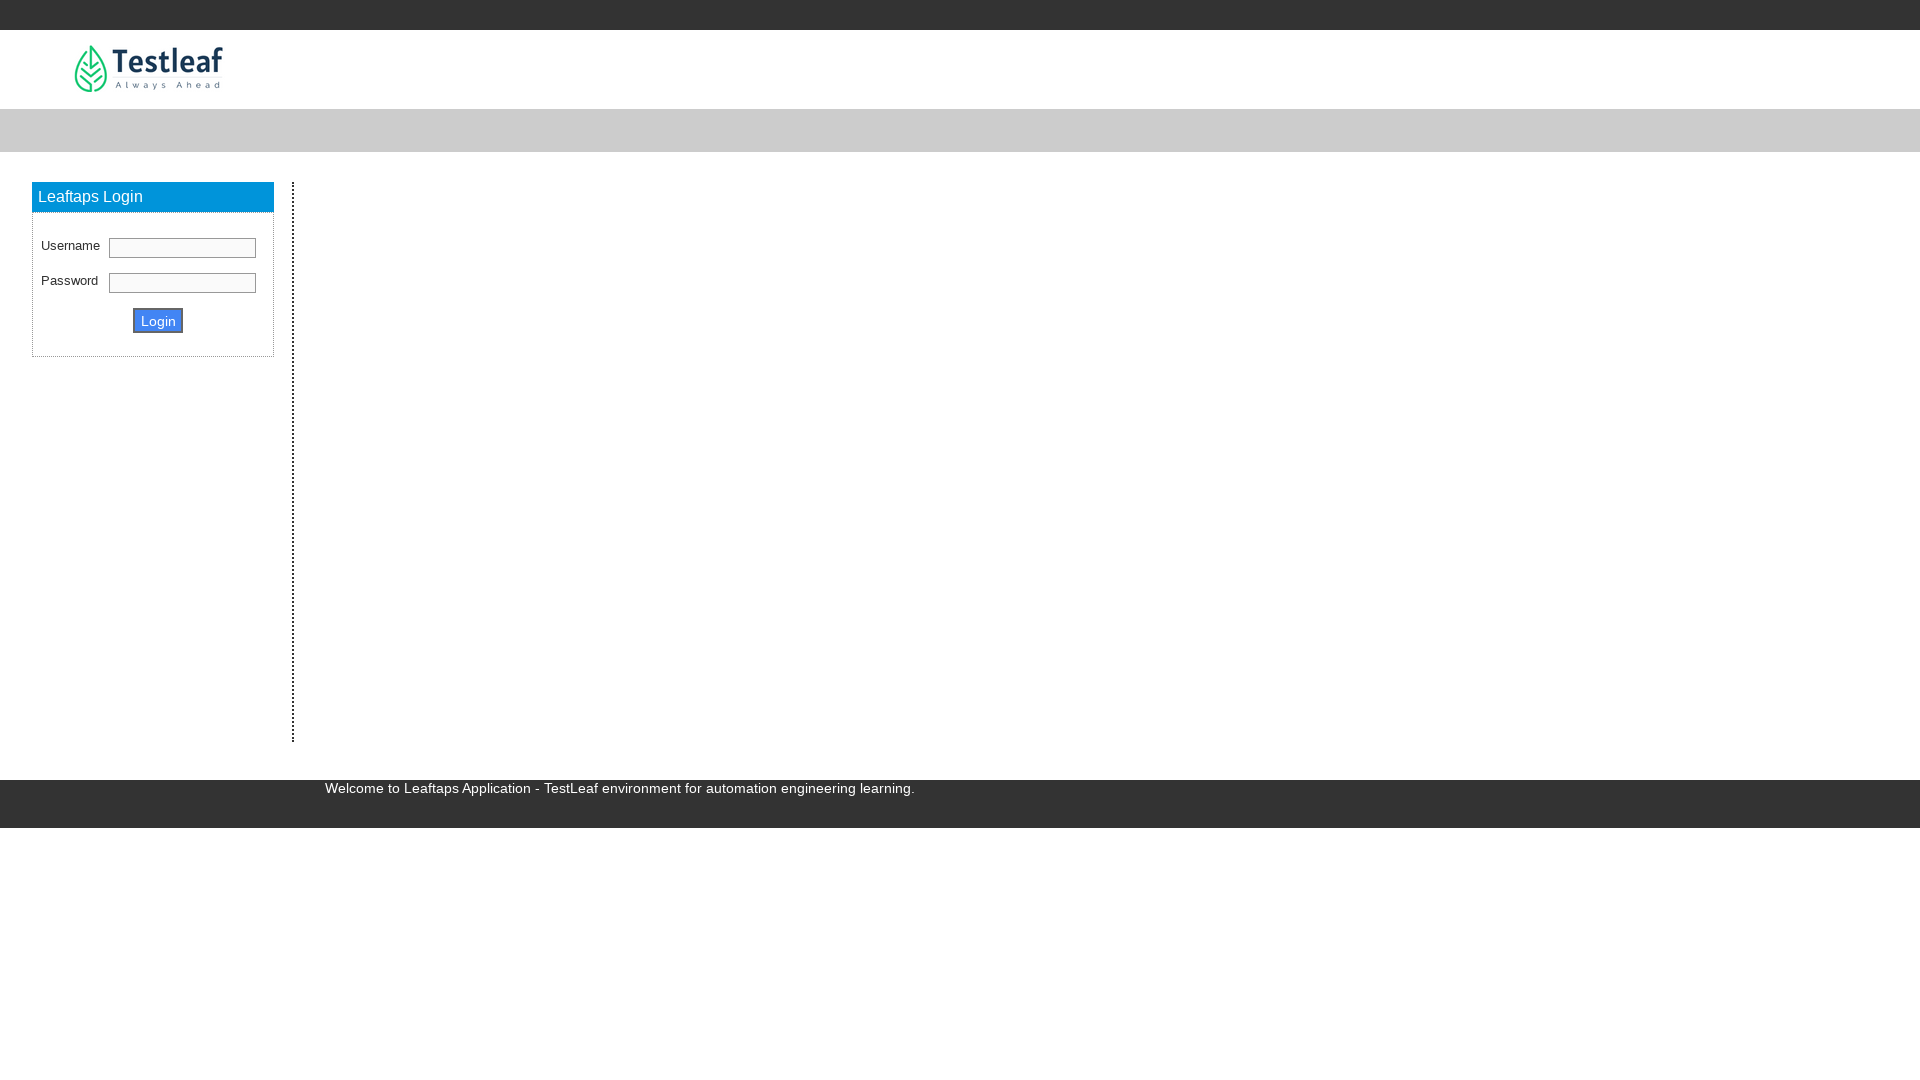

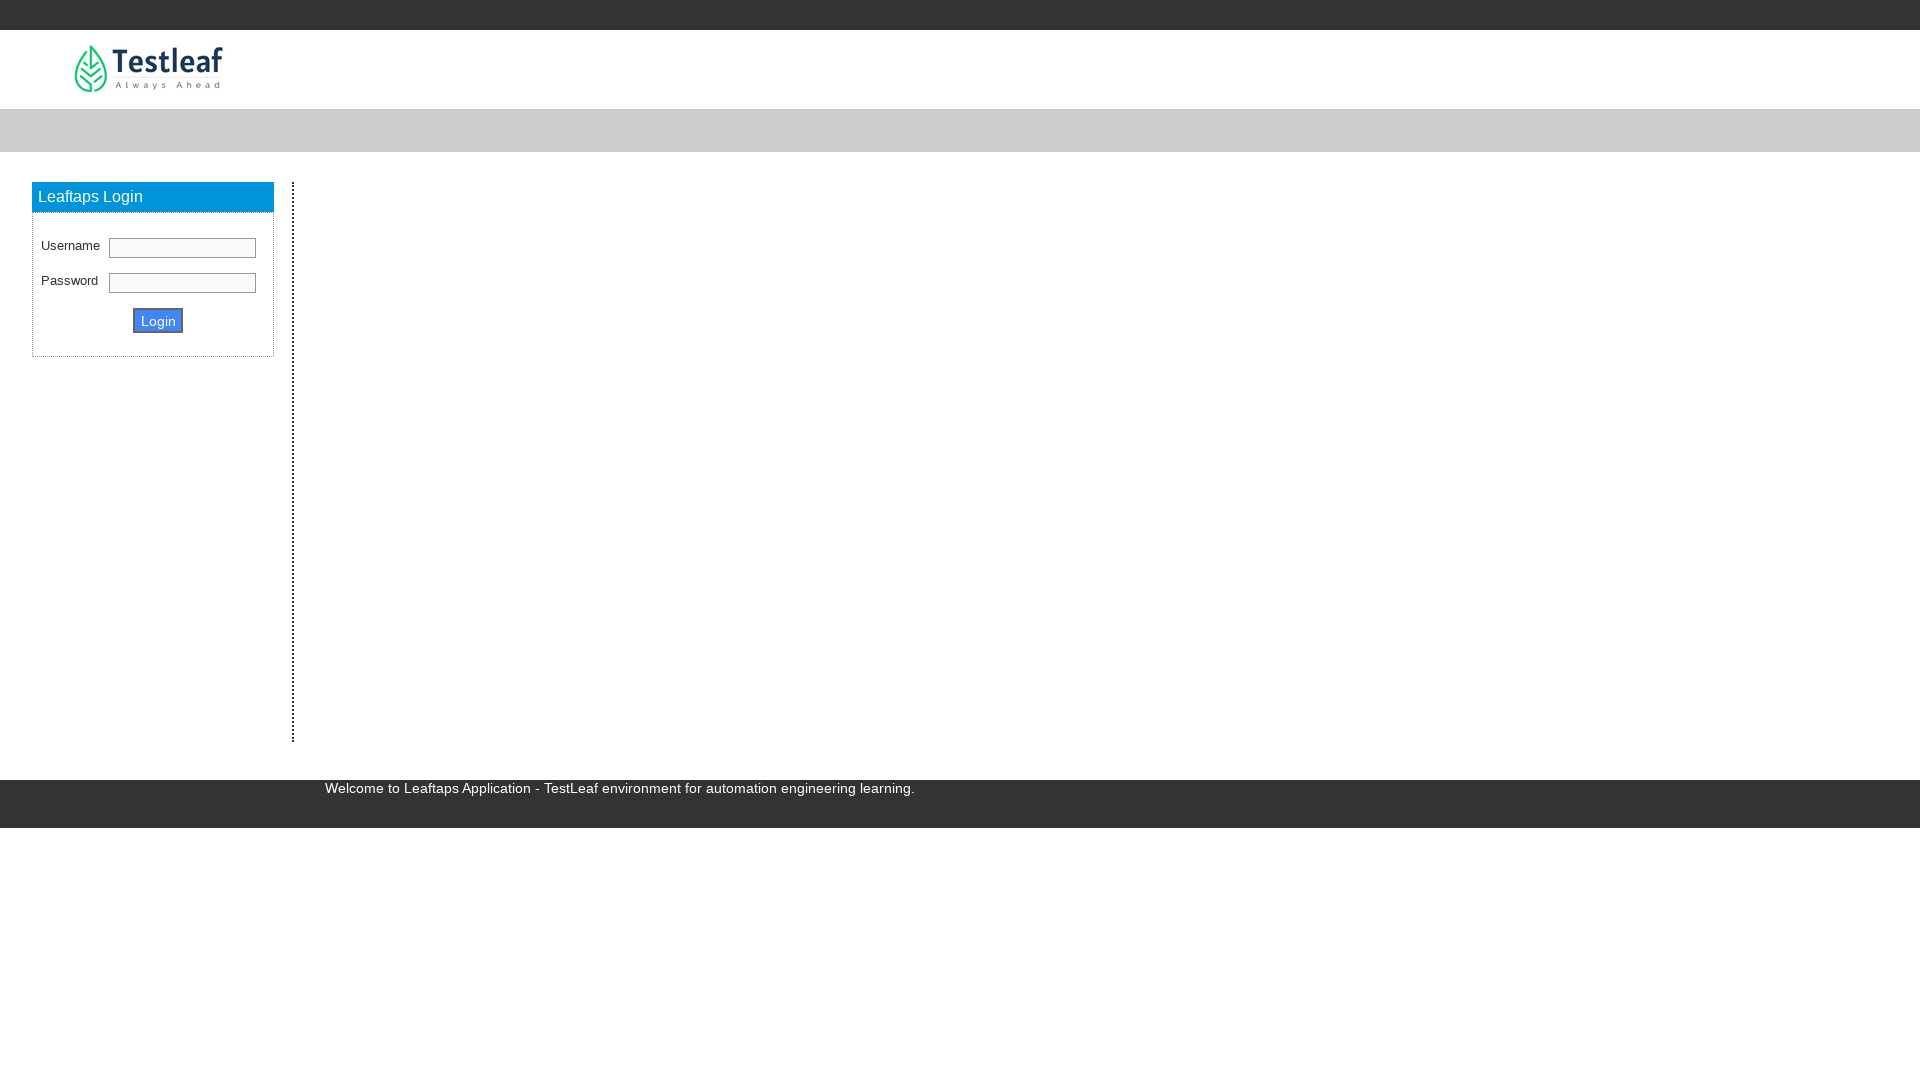